Tests number input field functionality by entering a value, clearing it, and entering a new value on a public test website.

Starting URL: http://the-internet.herokuapp.com/inputs

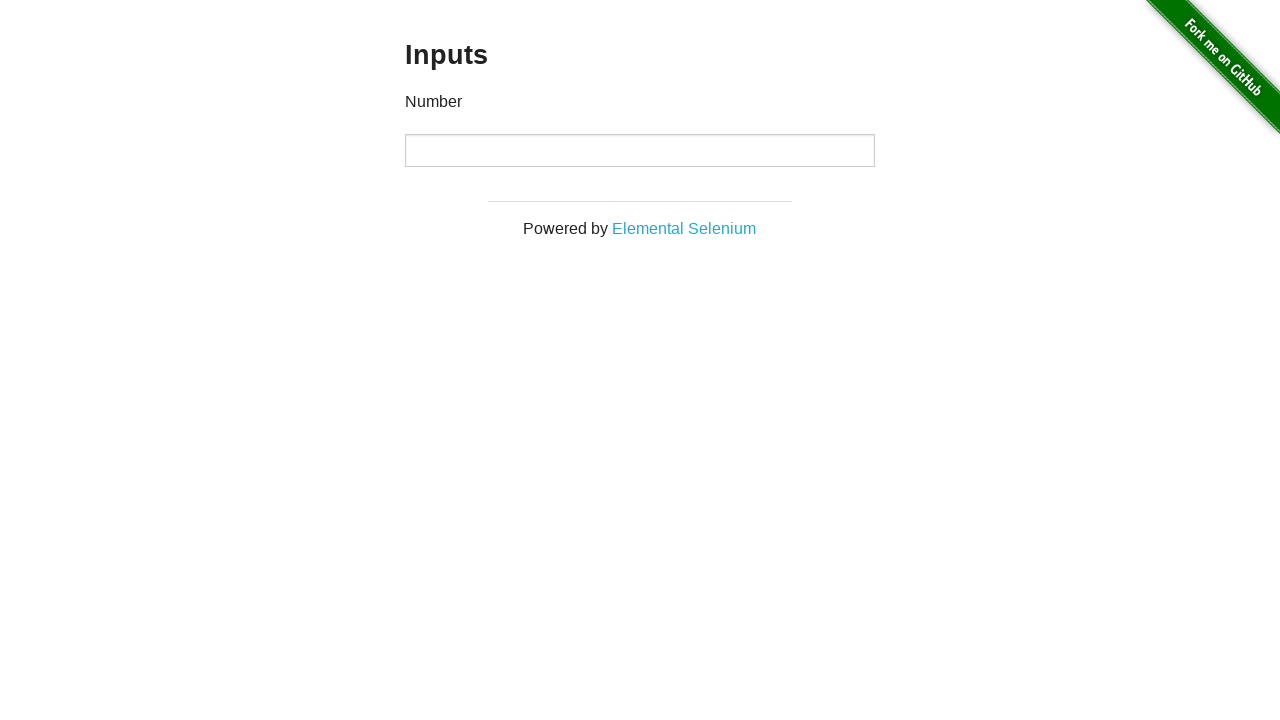

Entered value '1000' into the number input field on //input[@type='number']
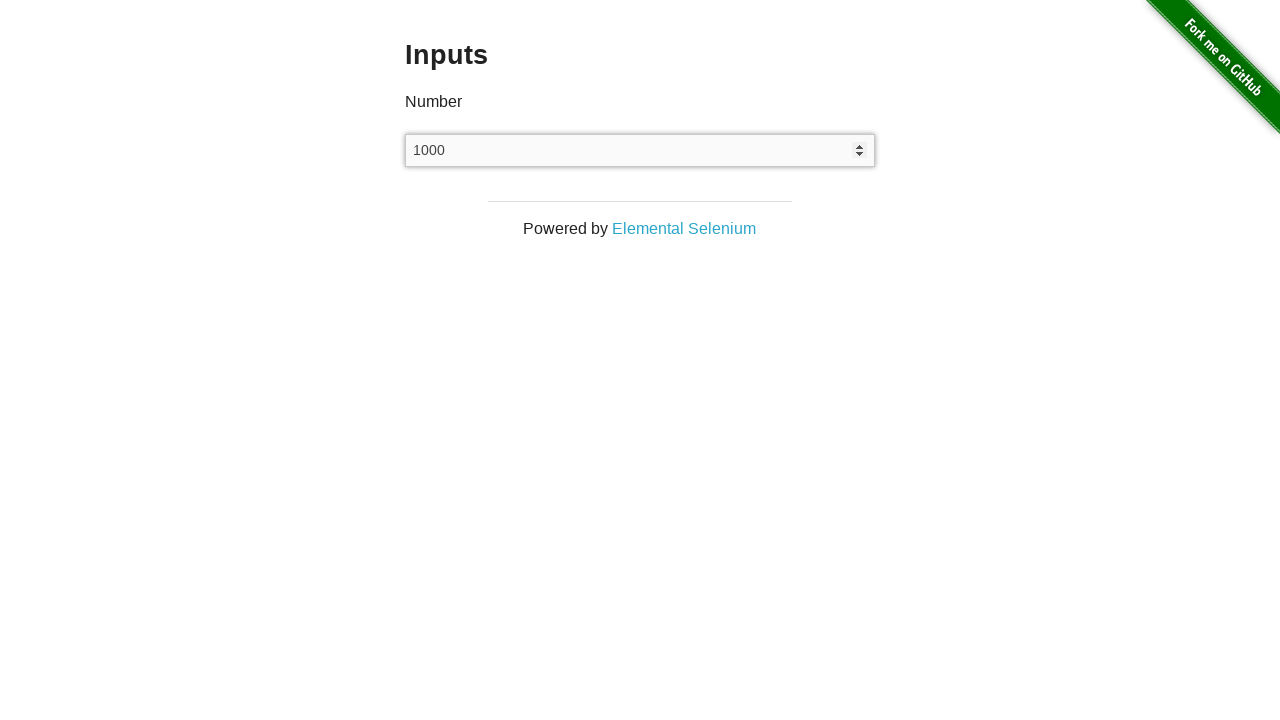

Cleared the number input field on //input[@type='number']
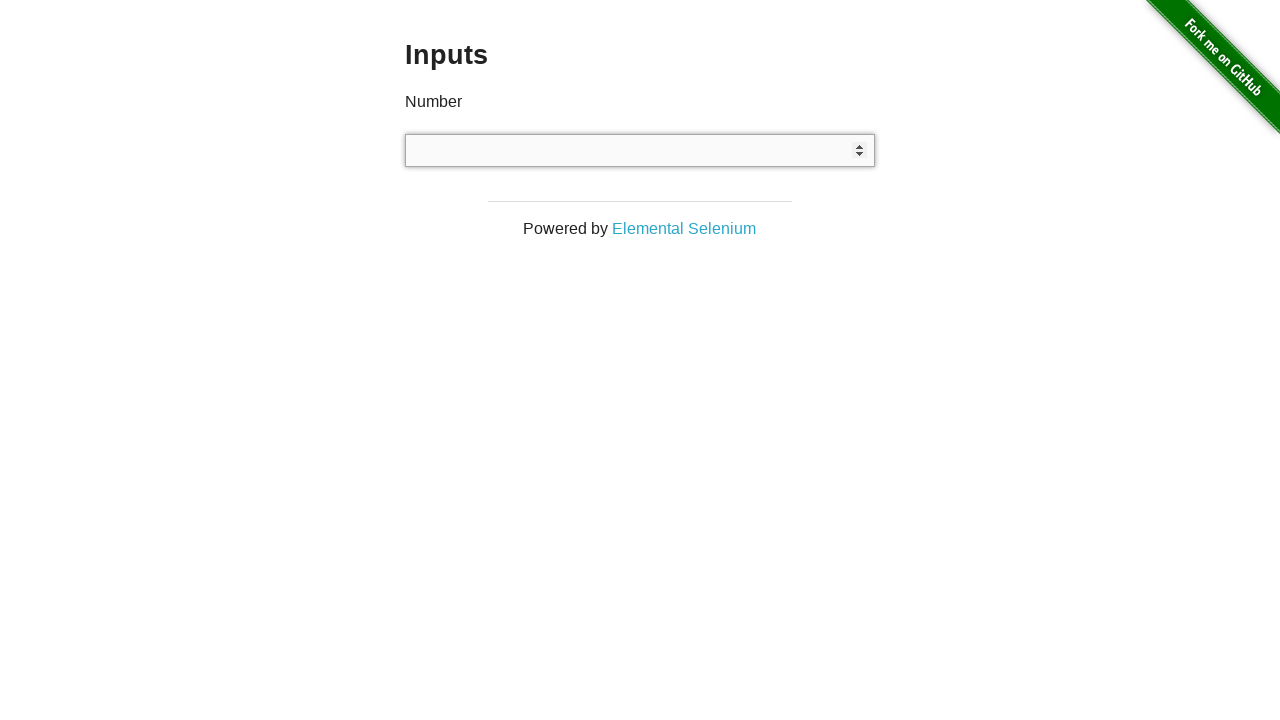

Entered value '999' into the number input field on //input[@type='number']
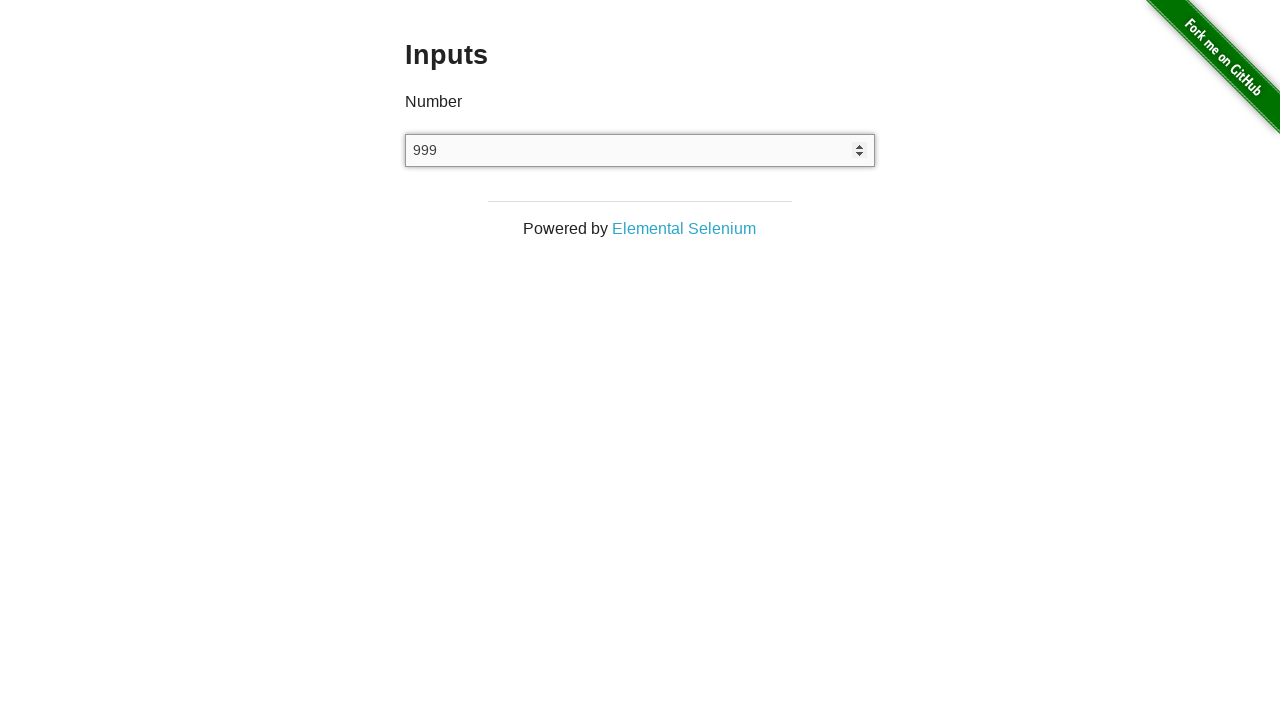

Waited 1 second to observe the result
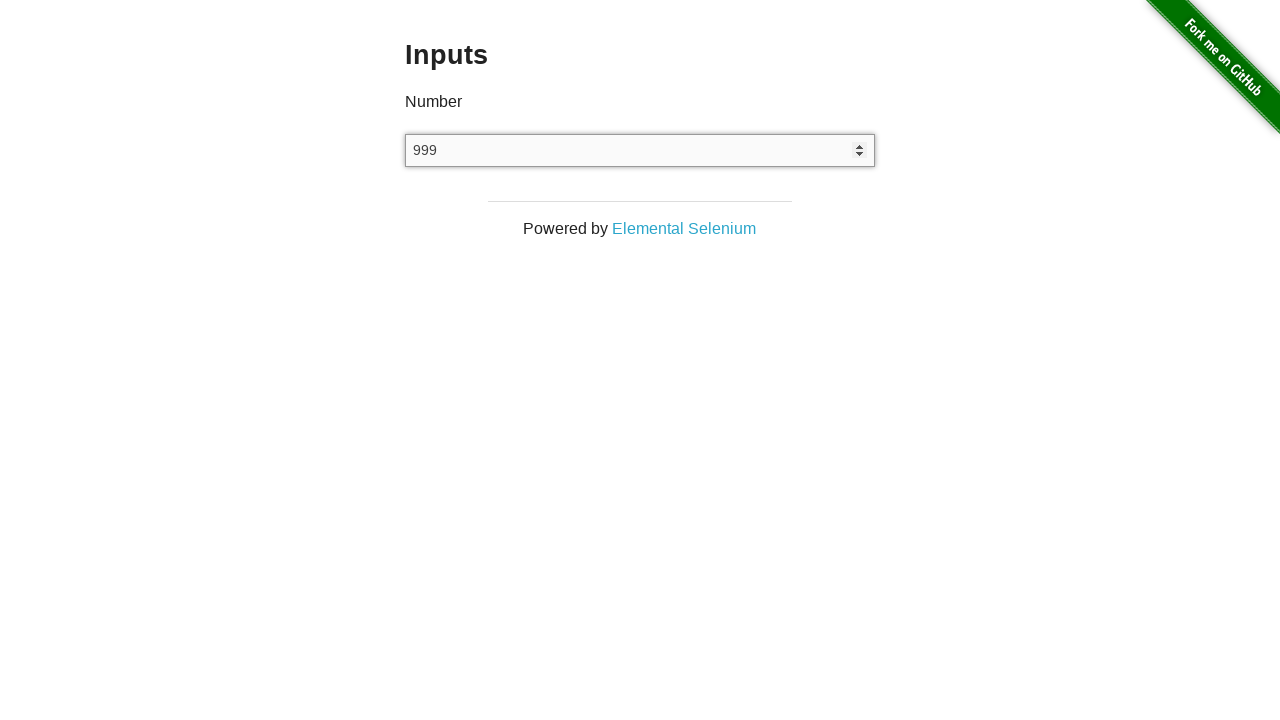

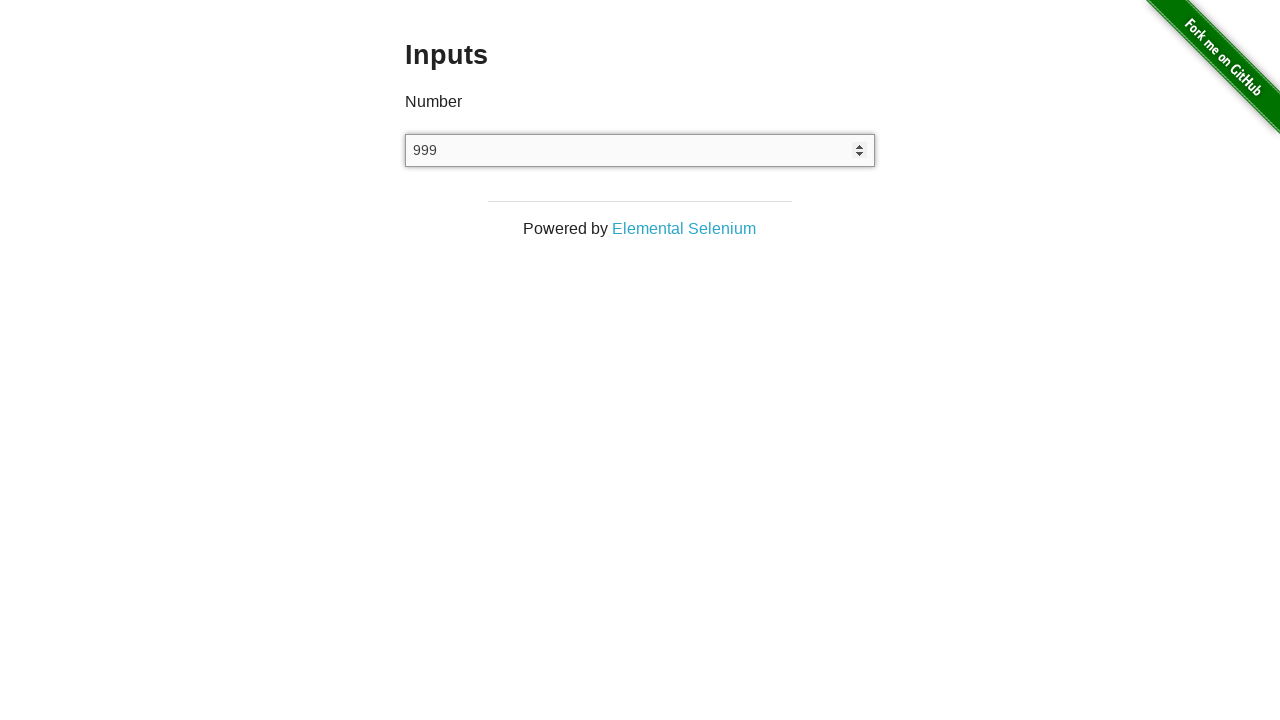